Tests a complete flight booking workflow on BlazeDemo: selecting departure and destination cities, finding available flights, choosing a flight, filling in passenger information, and completing the purchase.

Starting URL: https://blazedemo.com/

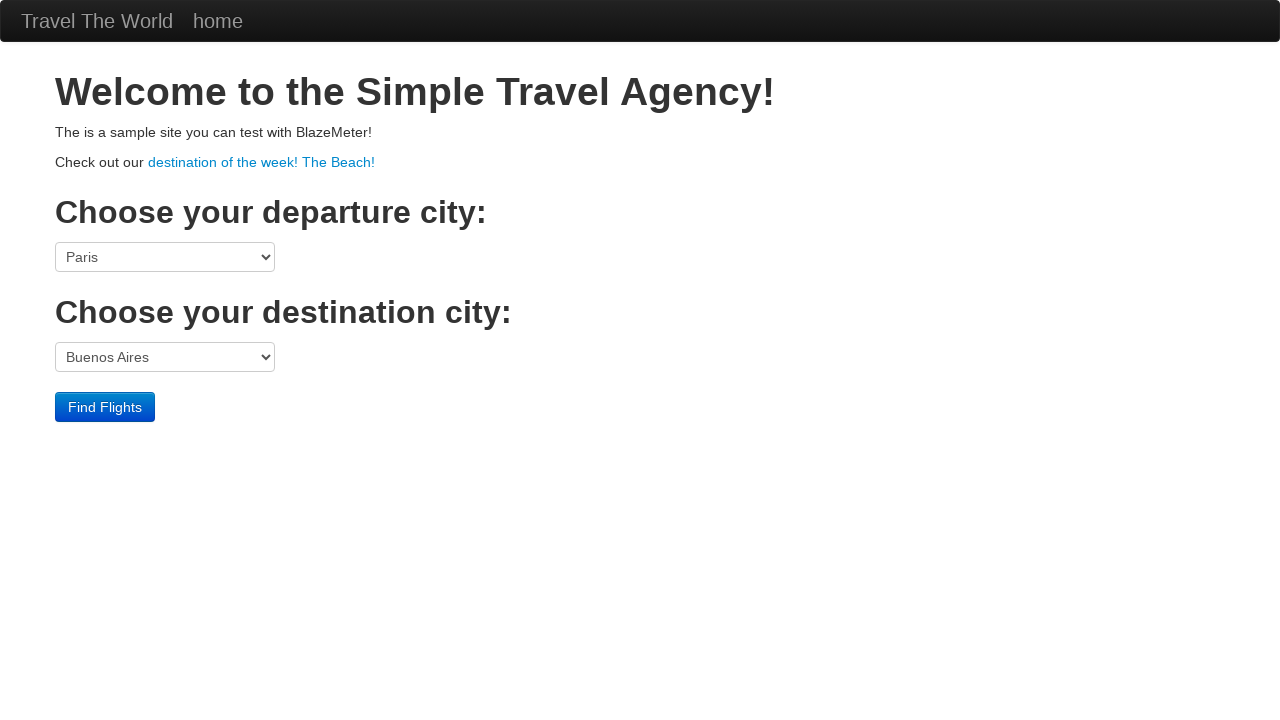

Clicked departure city dropdown at (165, 257) on select[name='fromPort']
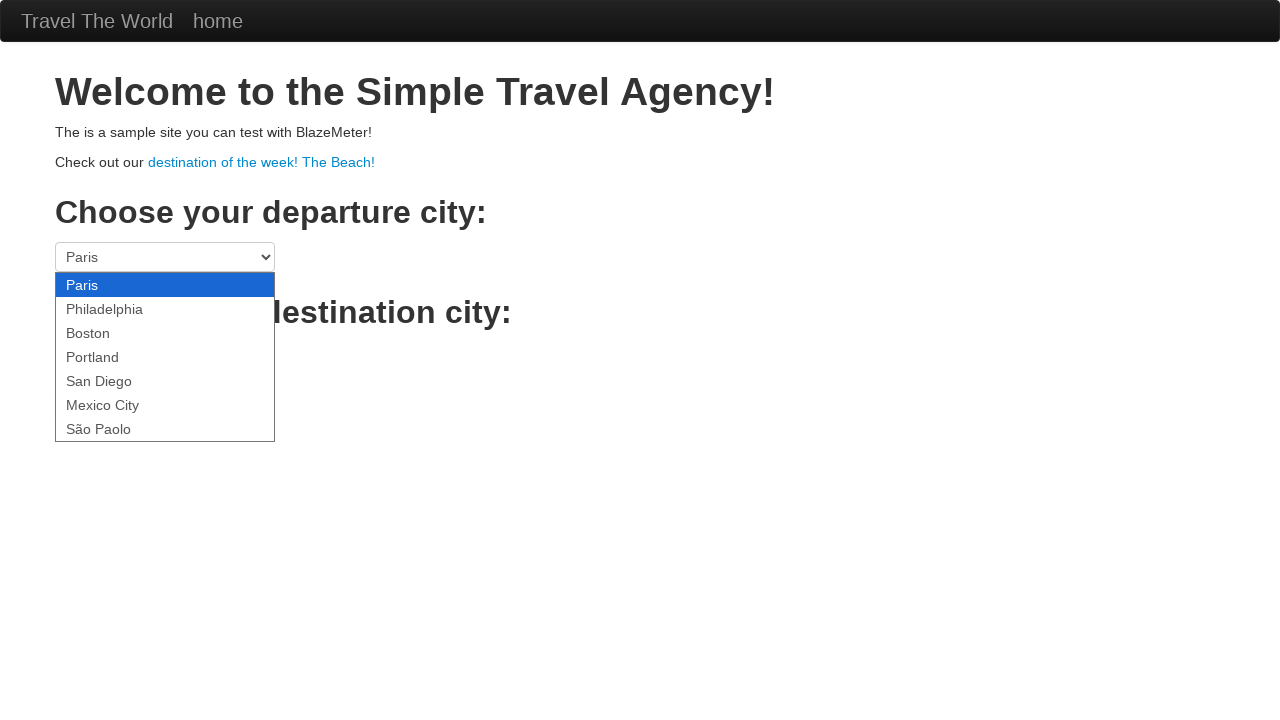

Selected Philadelphia as departure city on select[name='fromPort']
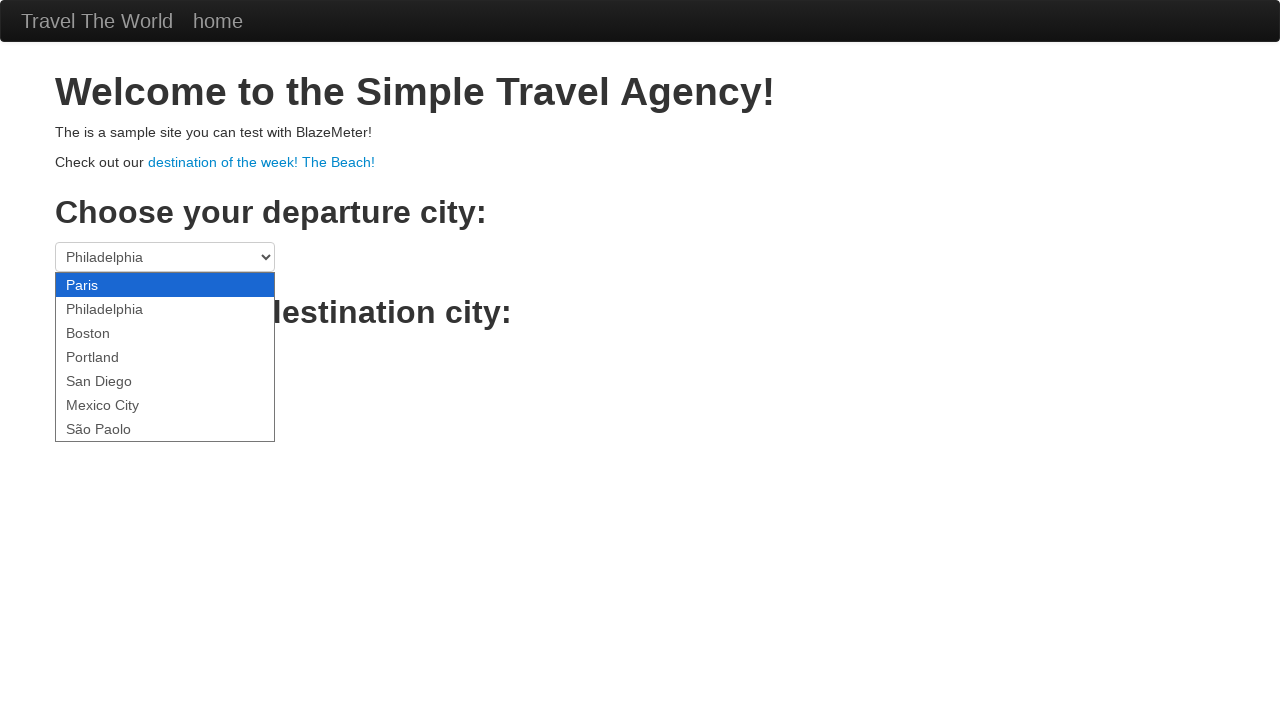

Clicked destination city dropdown at (165, 357) on select[name='toPort']
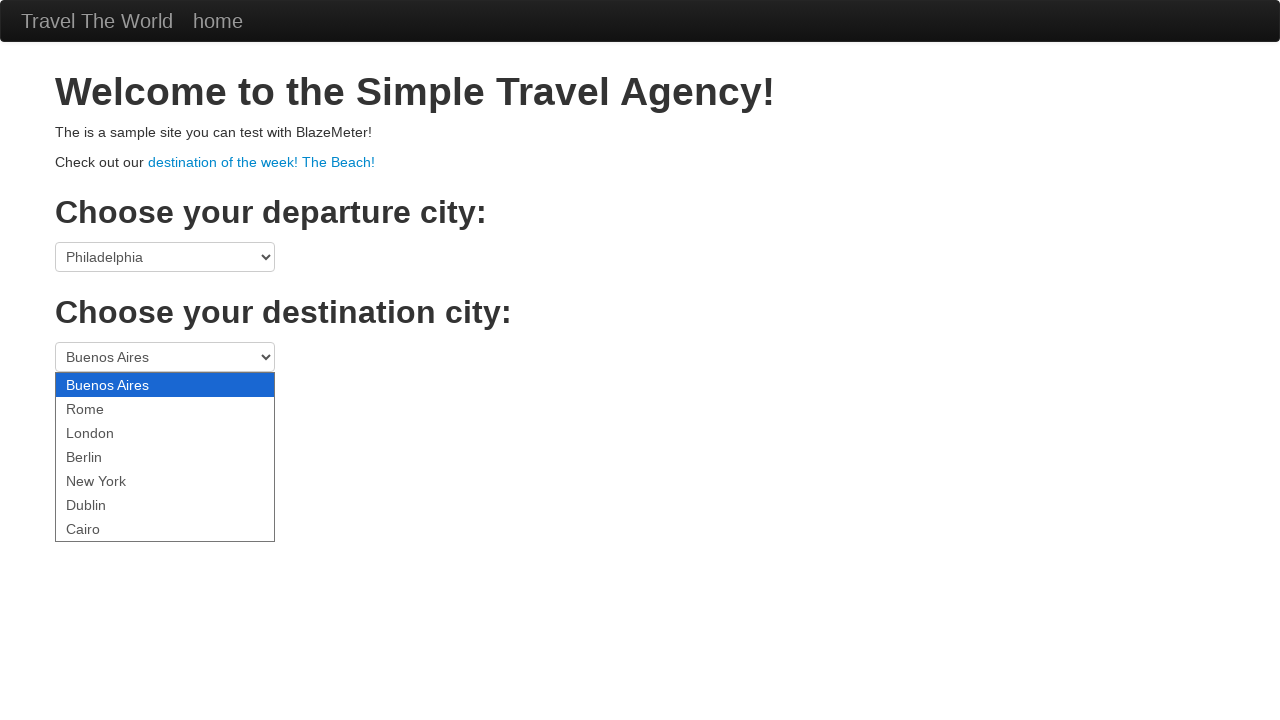

Selected Rome as destination city on select[name='toPort']
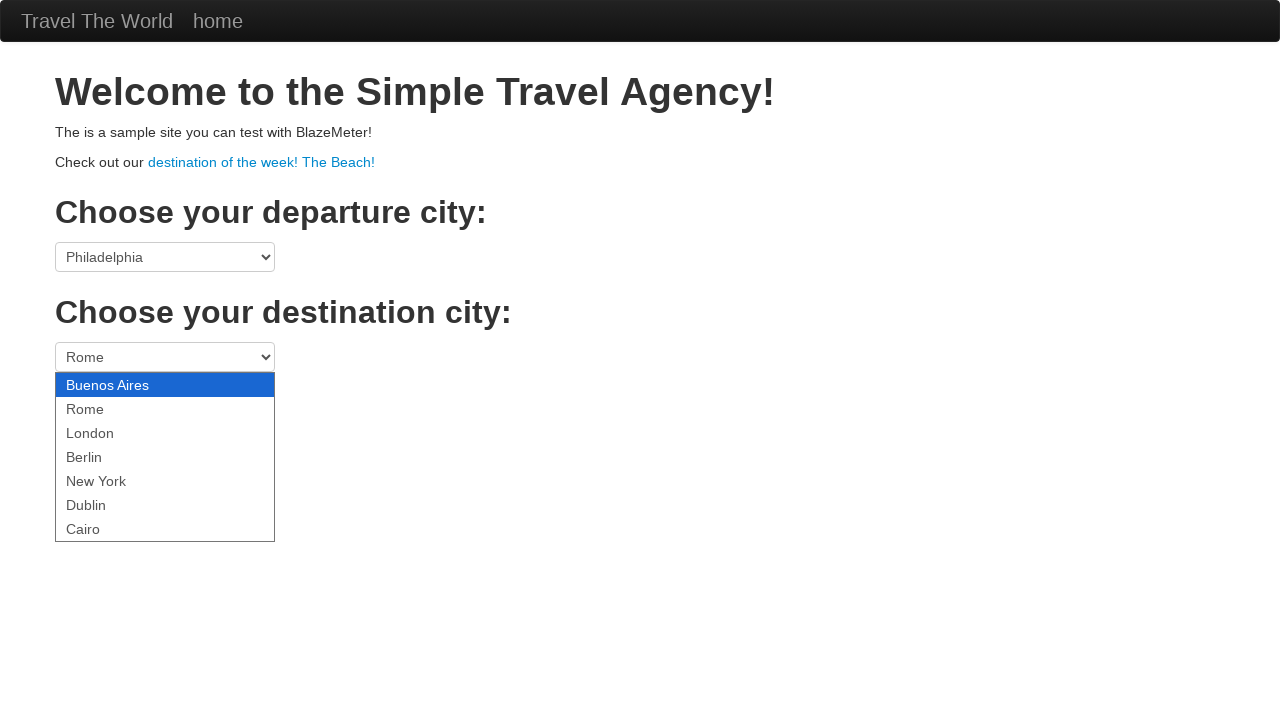

Clicked Find Flights button at (105, 407) on .btn-primary
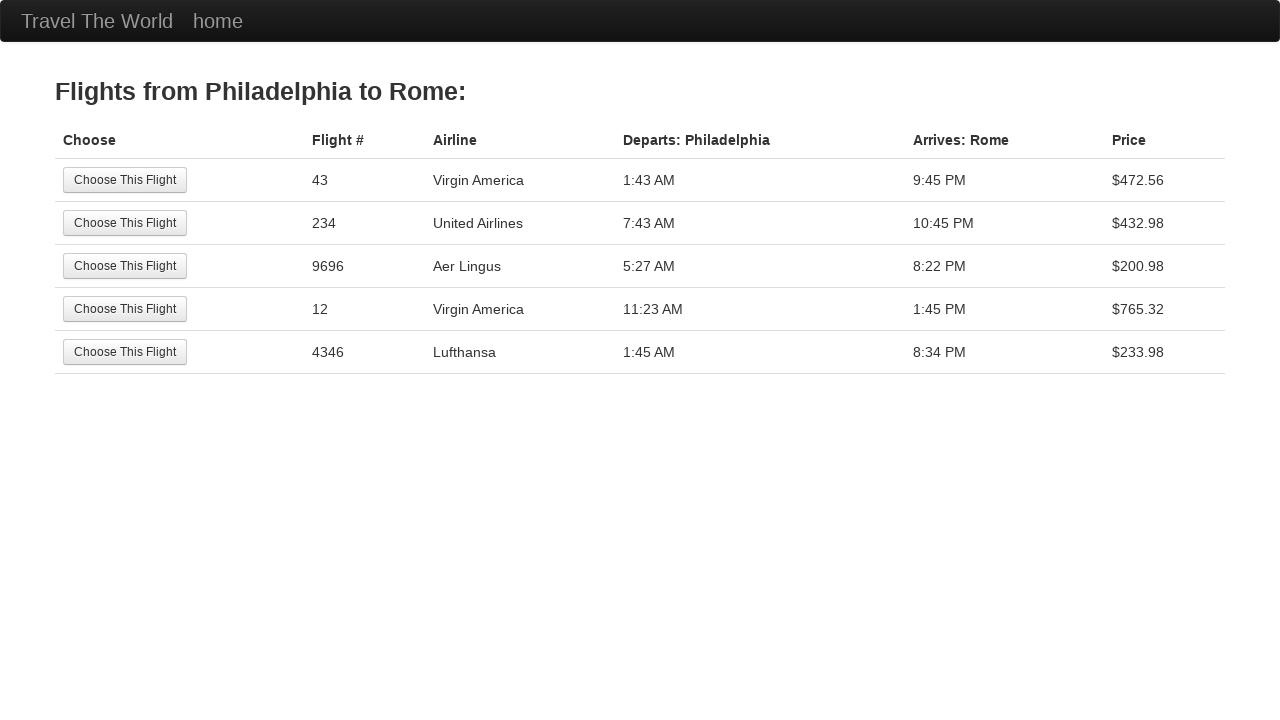

Flights page loaded with available flights
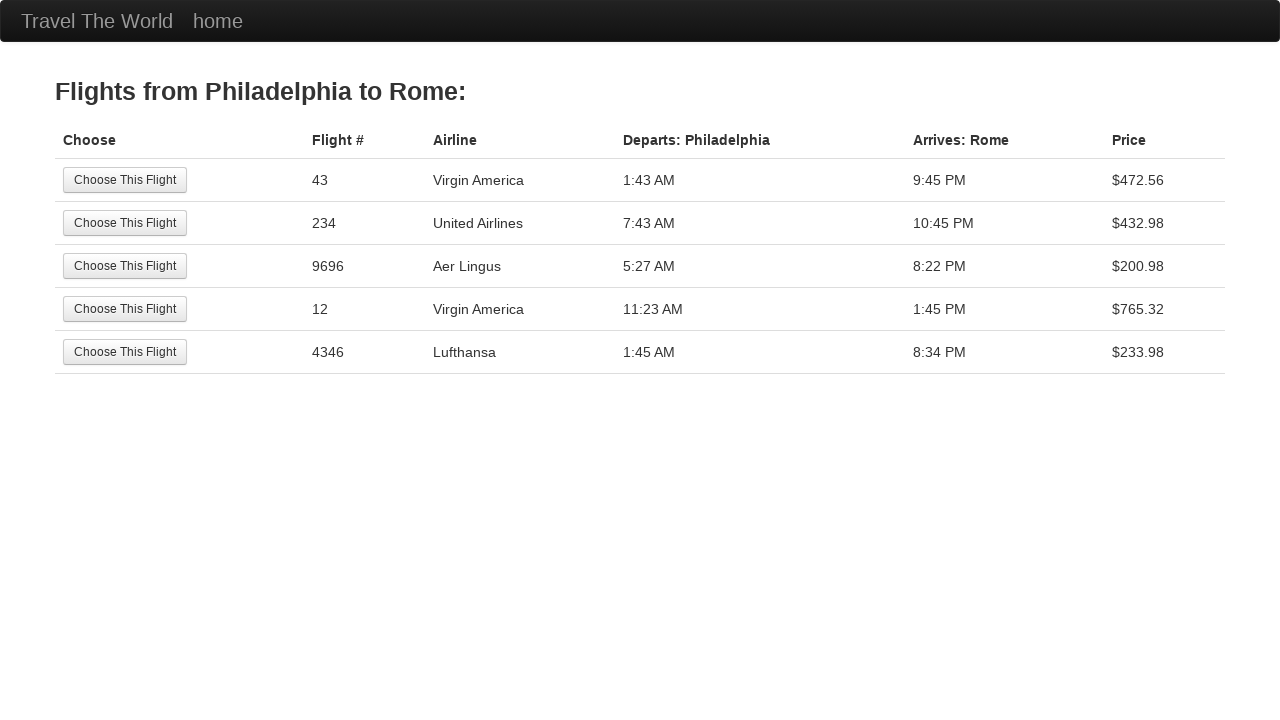

Selected 3rd flight option at (125, 266) on tr:nth-child(3) .btn
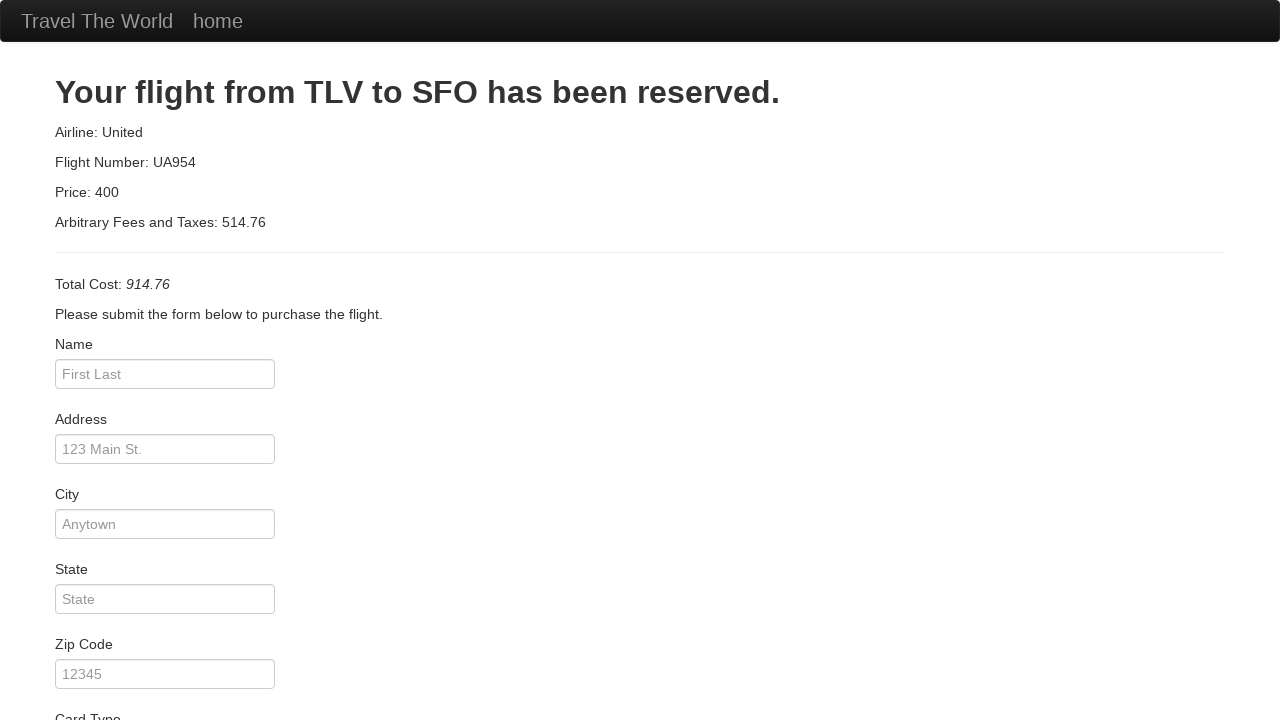

Filled passenger name field with 'John Doe' on #inputName
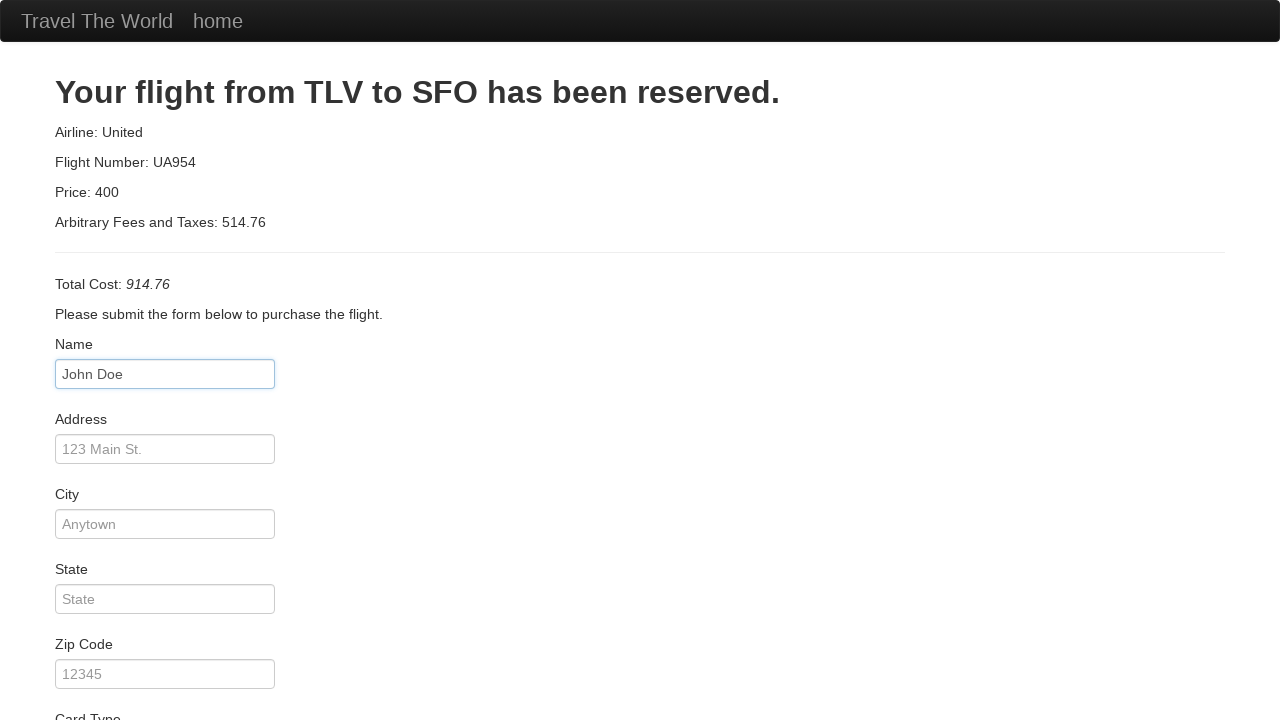

Filled city field with 'Boston' on #city
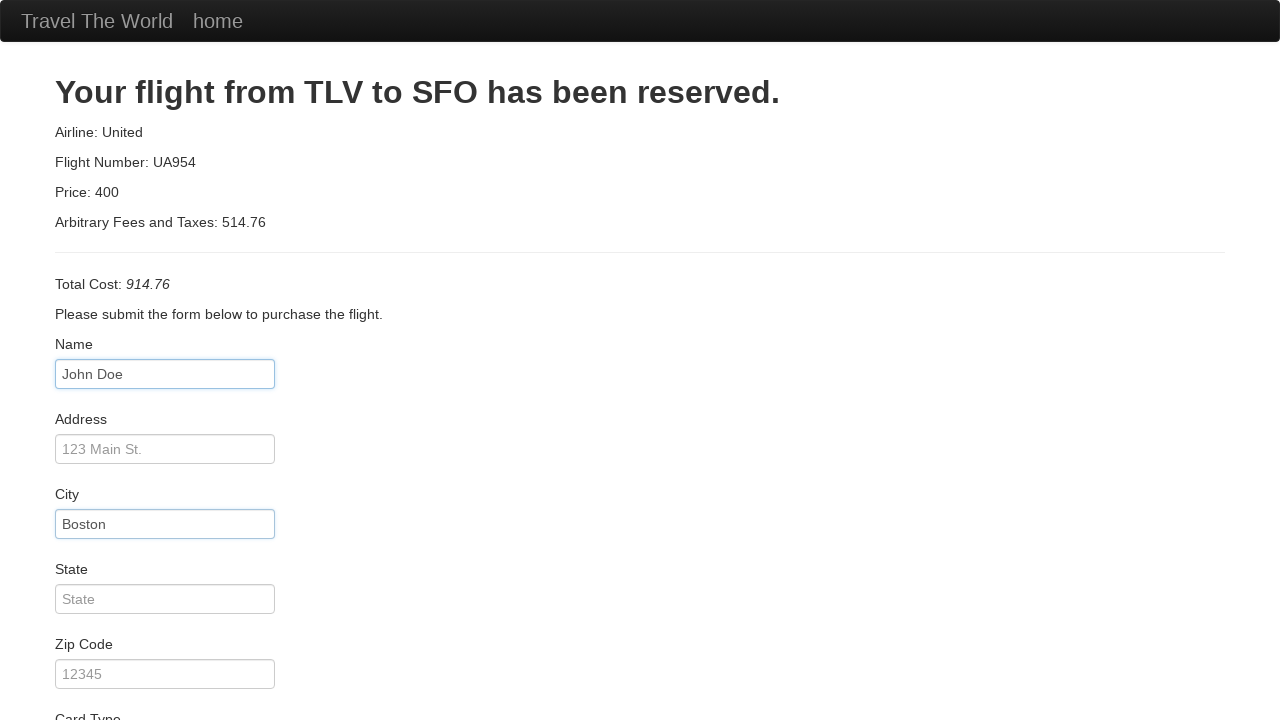

Clicked Purchase Flight button at (118, 685) on .btn-primary
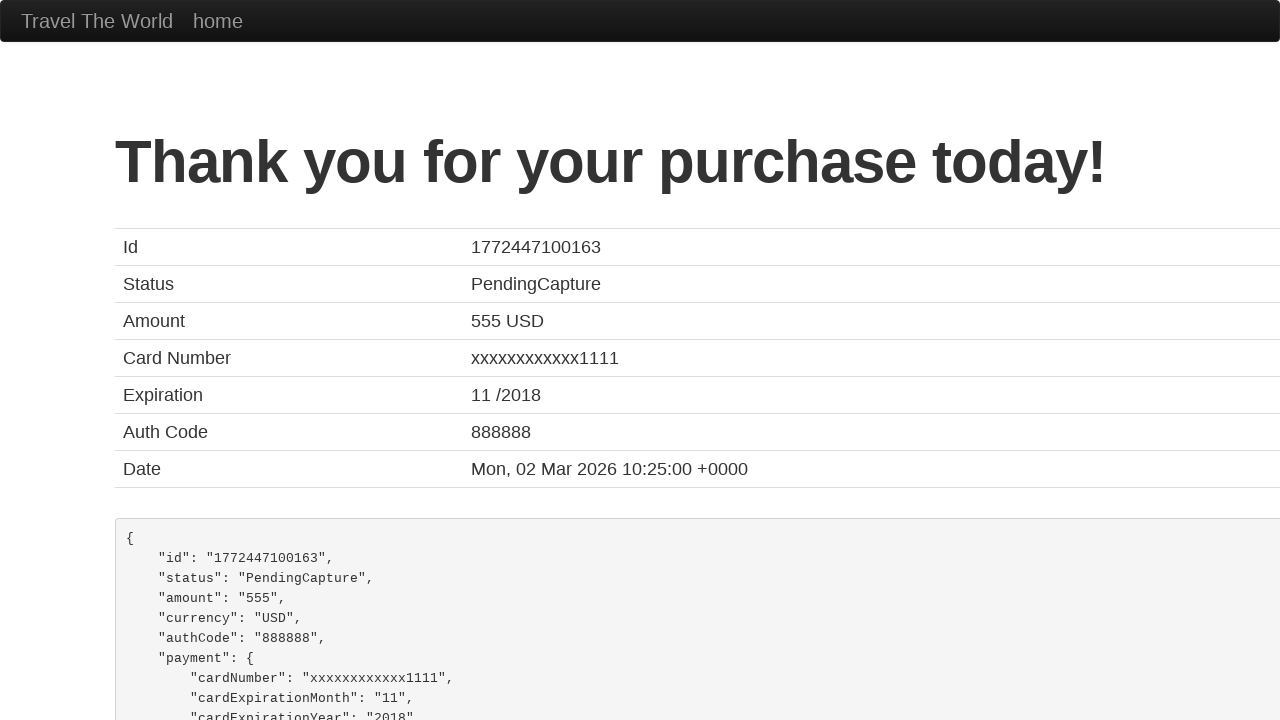

Flight booking confirmation page loaded
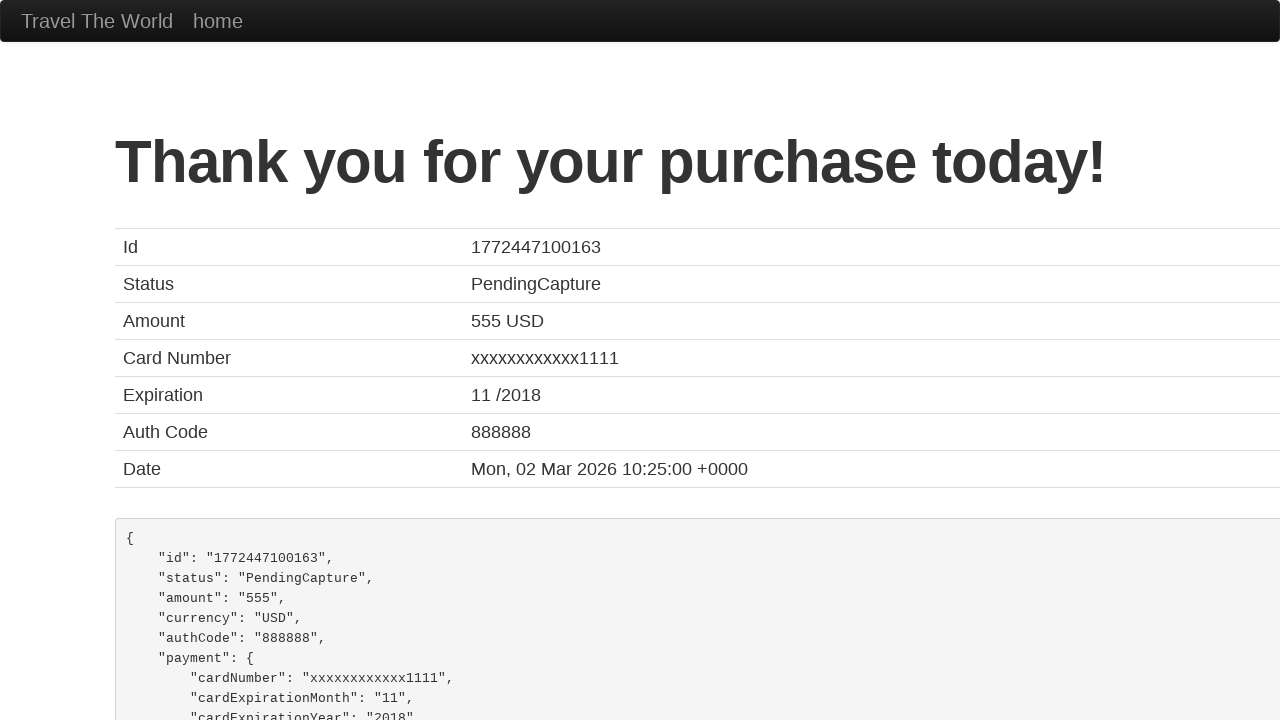

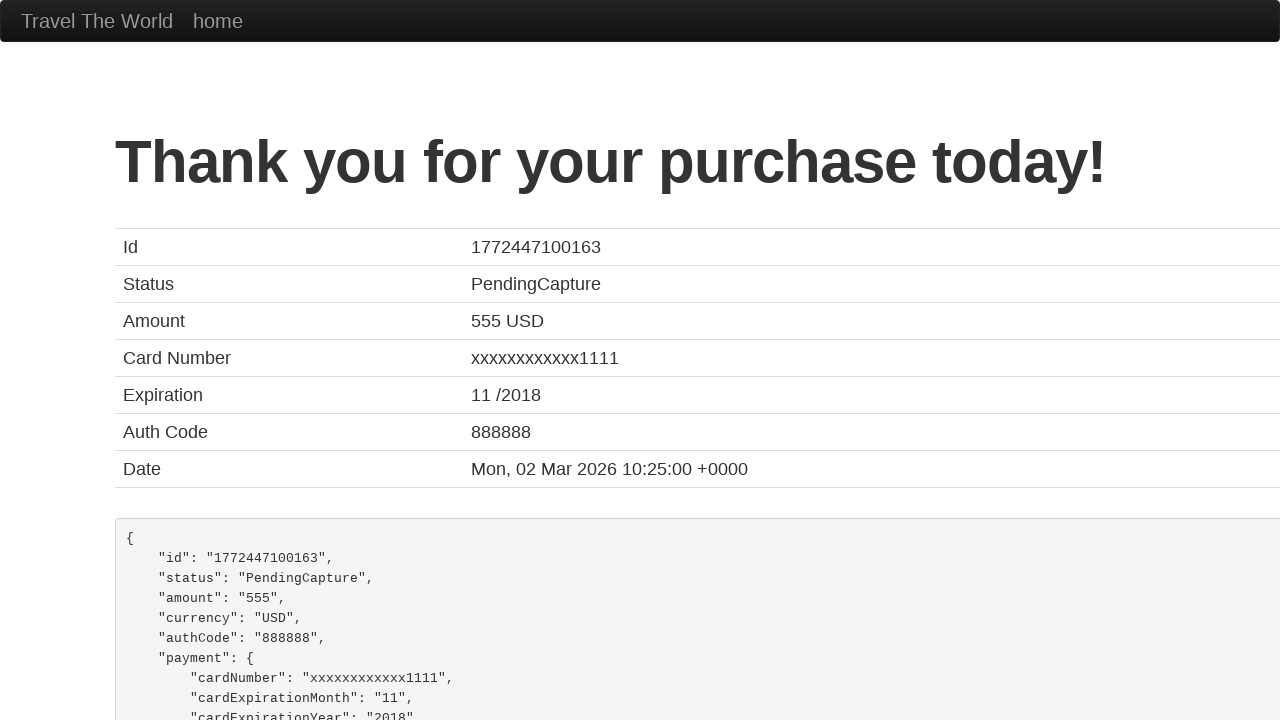